Tests dynamic loading functionality by clicking a start button and waiting for dynamically loaded content to become visible

Starting URL: https://the-internet.herokuapp.com/dynamic_loading/2

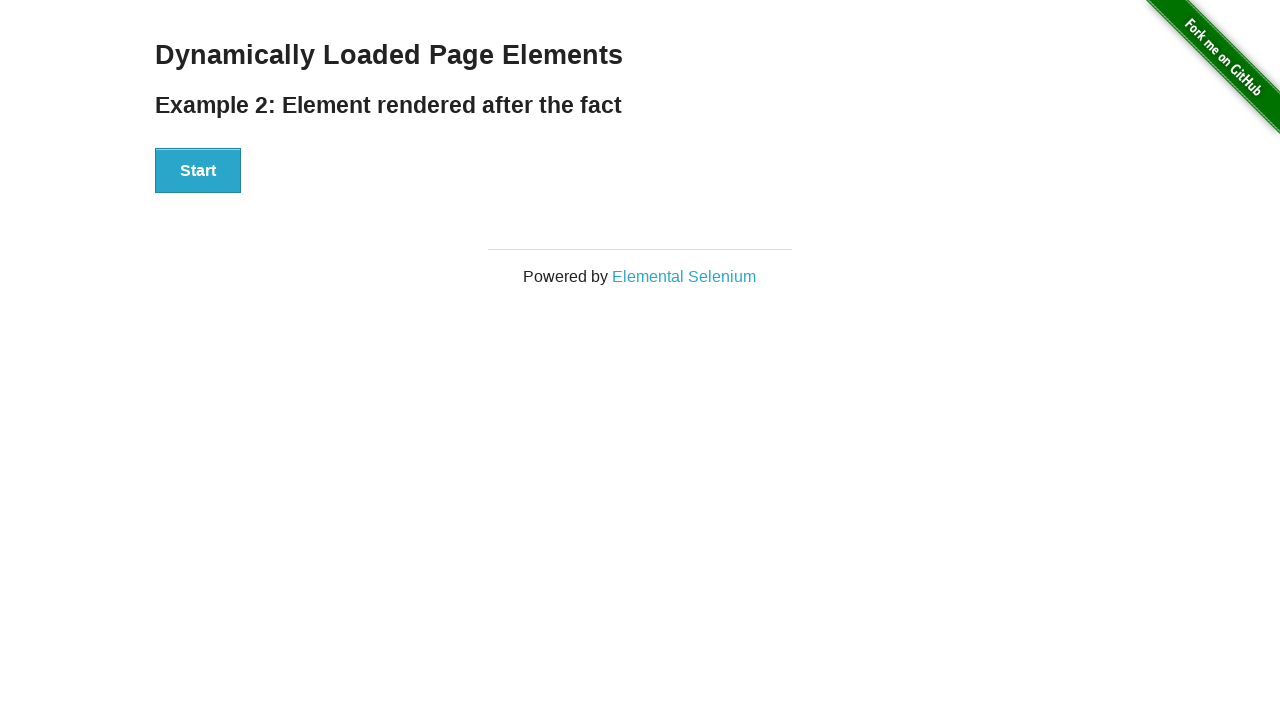

Navigated to dynamic loading test page
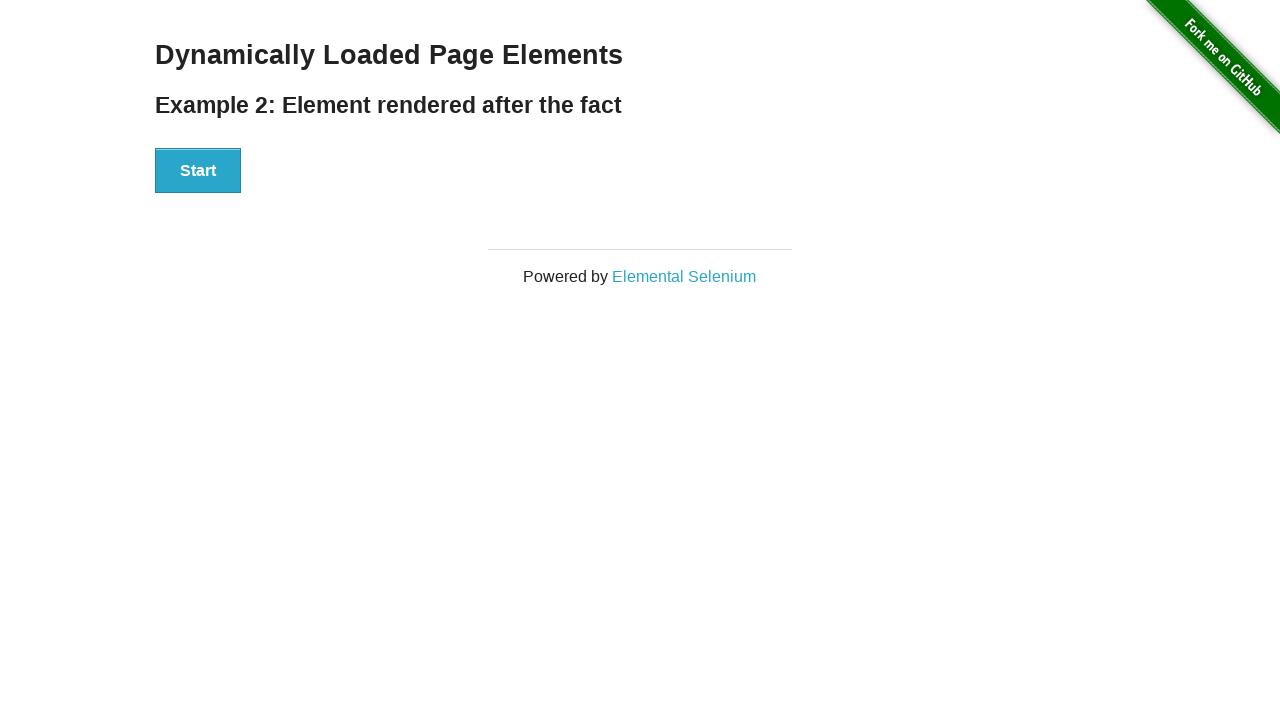

Clicked start button to trigger dynamic loading at (198, 171) on #start > button
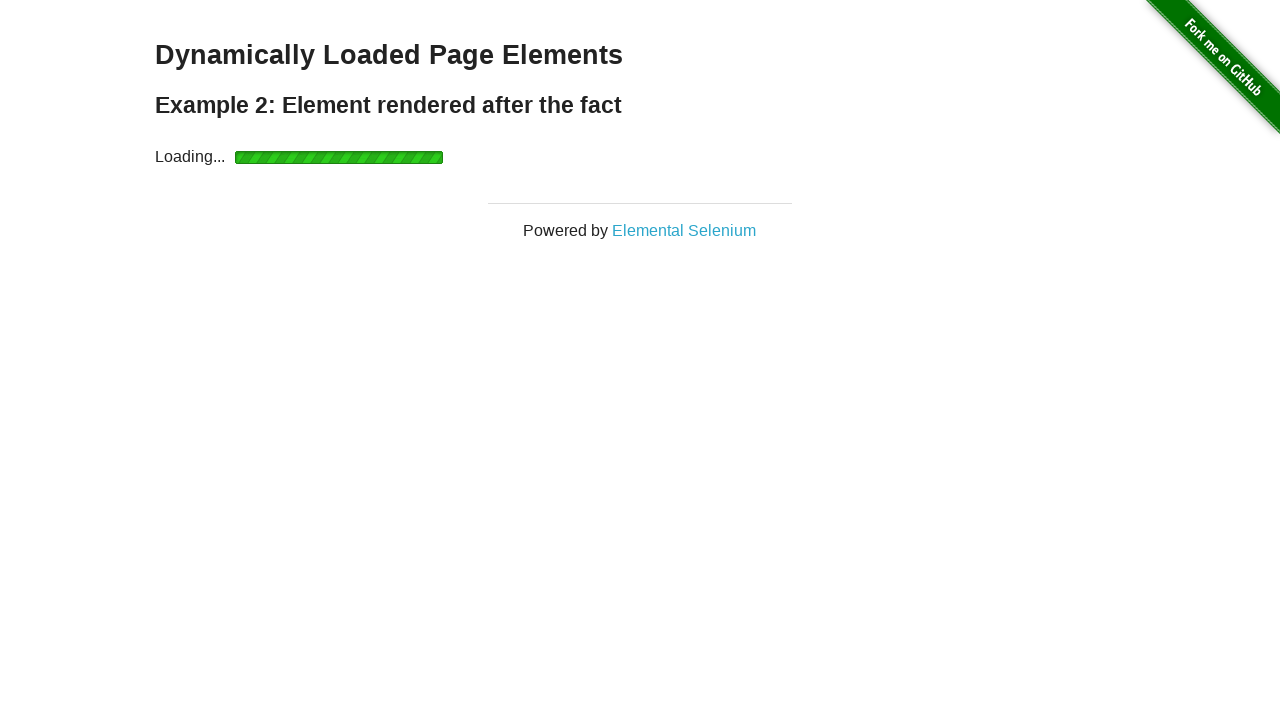

Dynamically loaded content became visible
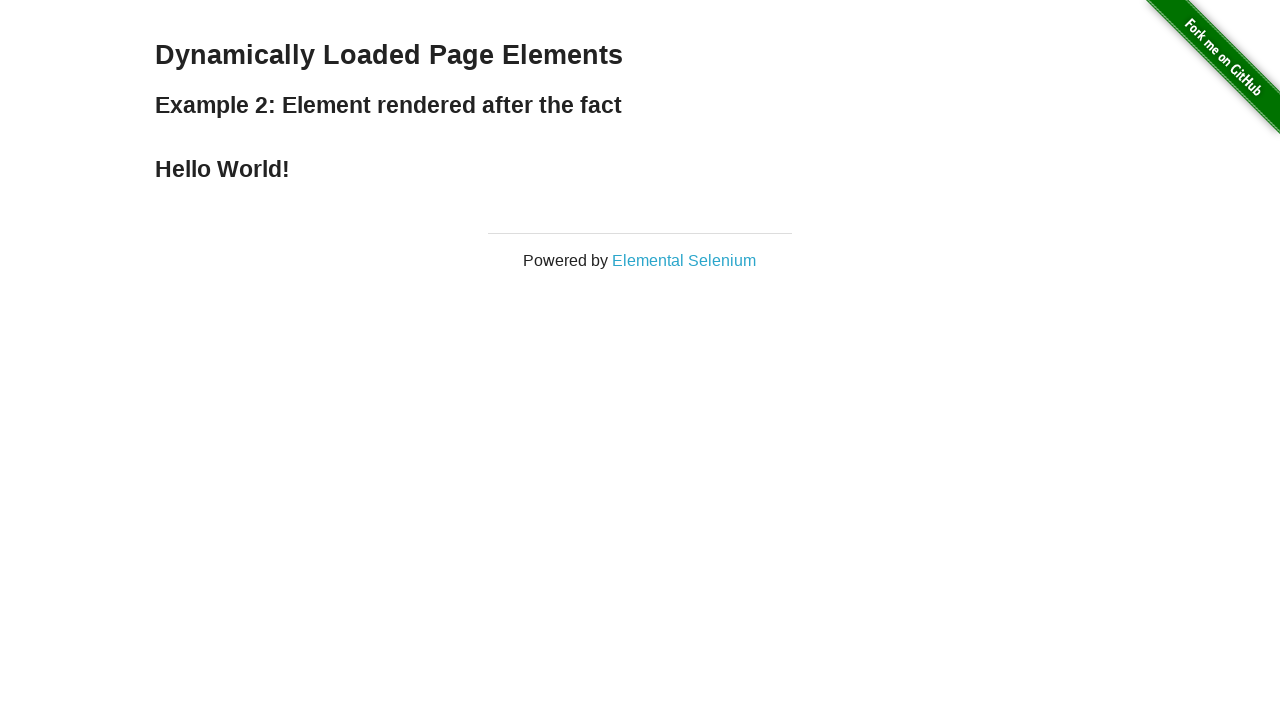

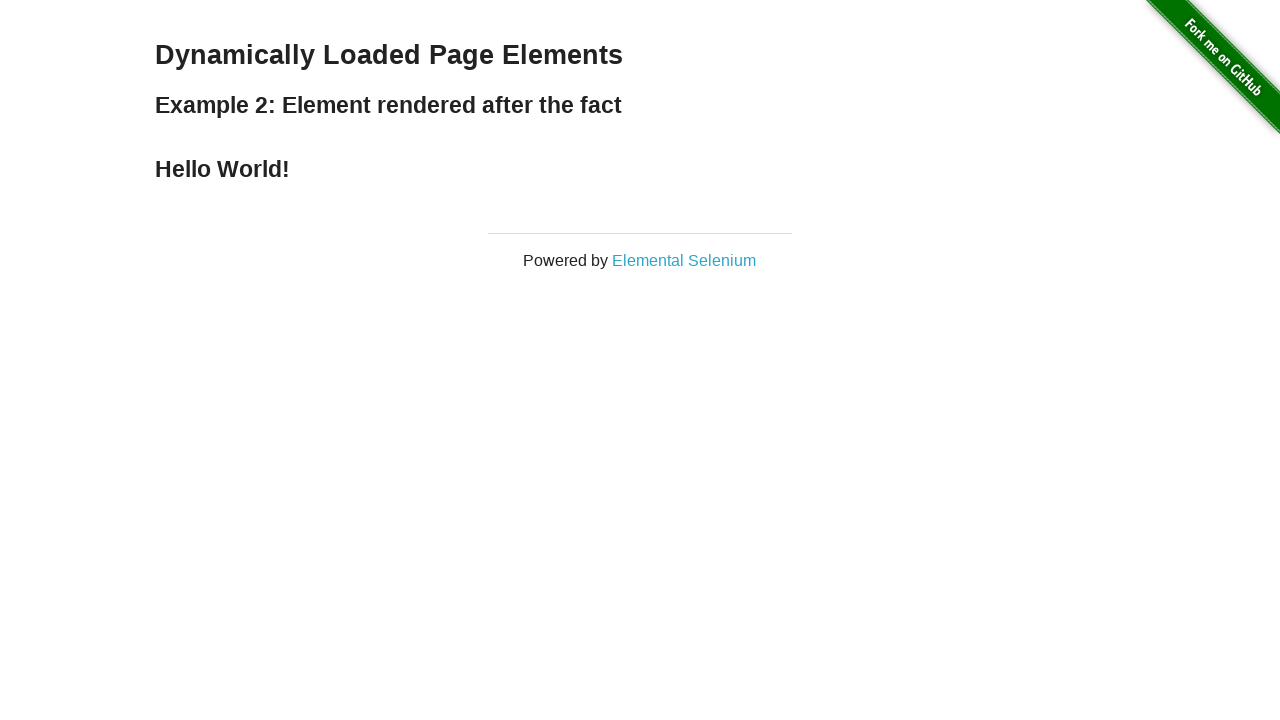